Tests login form validation by entering an incorrect username with correct password and verifying the error message

Starting URL: https://the-internet.herokuapp.com/login

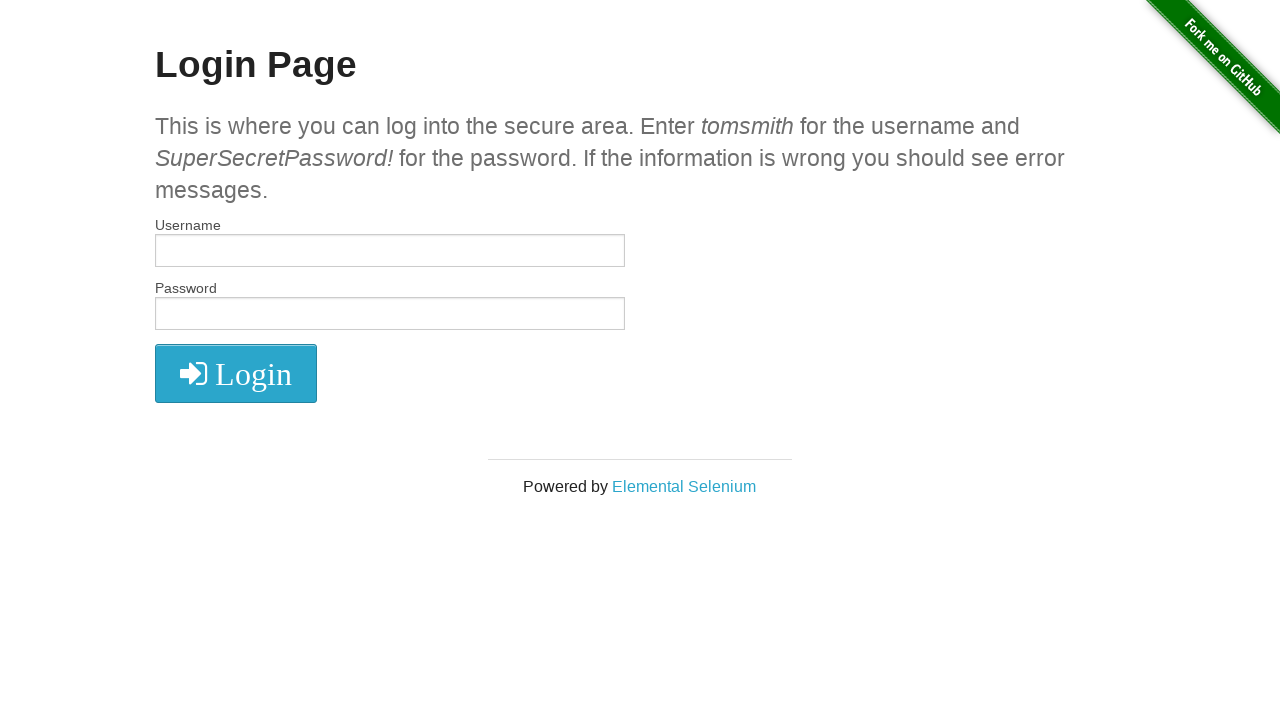

Filled username field with incorrect username 'ricky' on #username
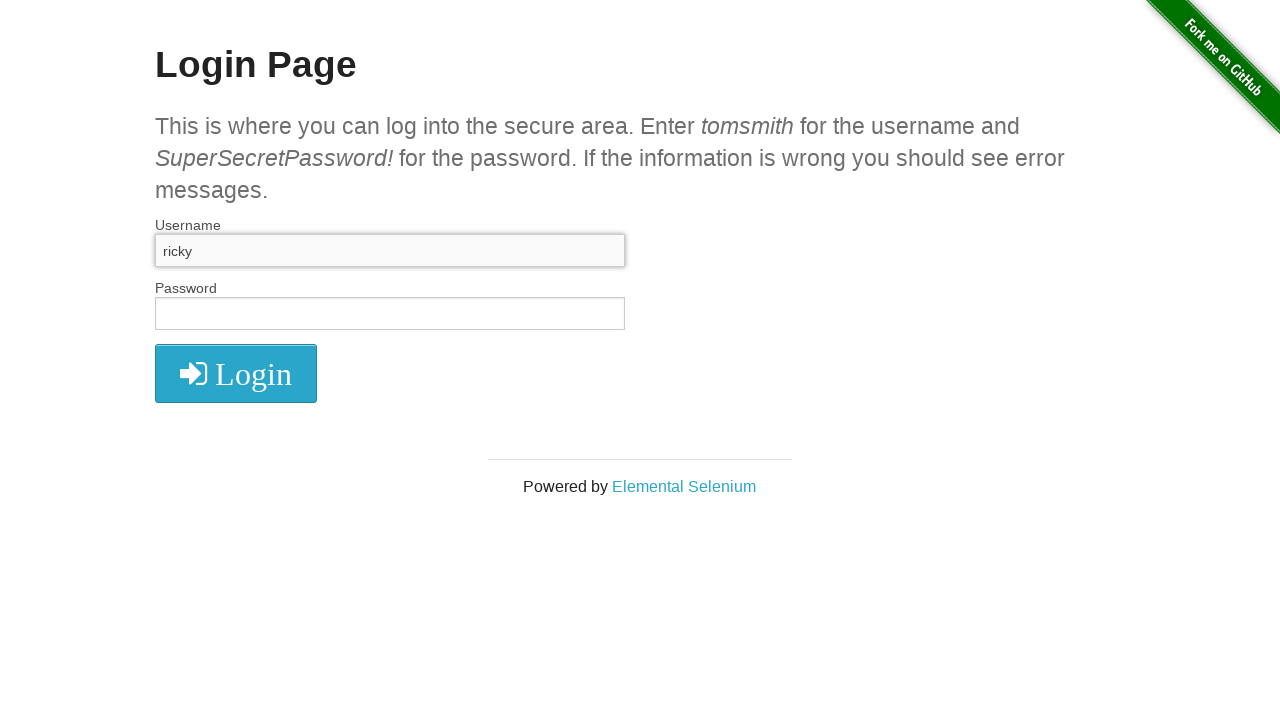

Filled password field with correct password on input[name='password']
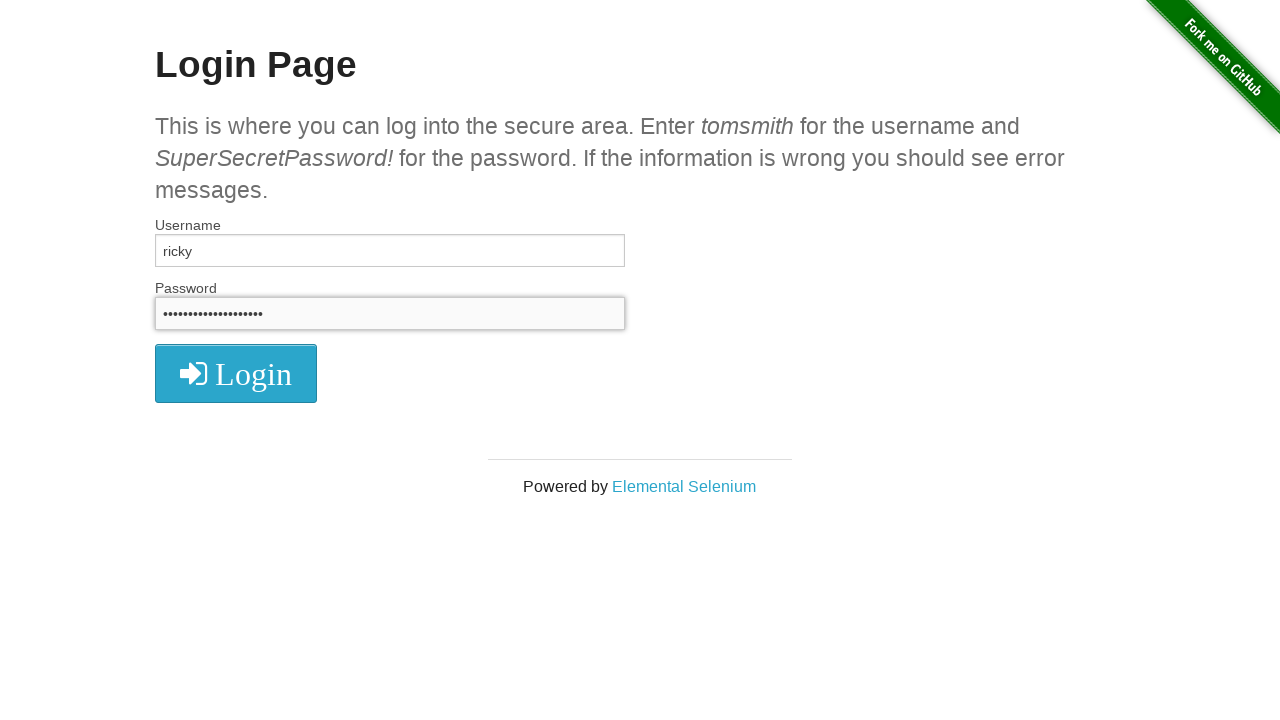

Clicked login button at (236, 373) on button
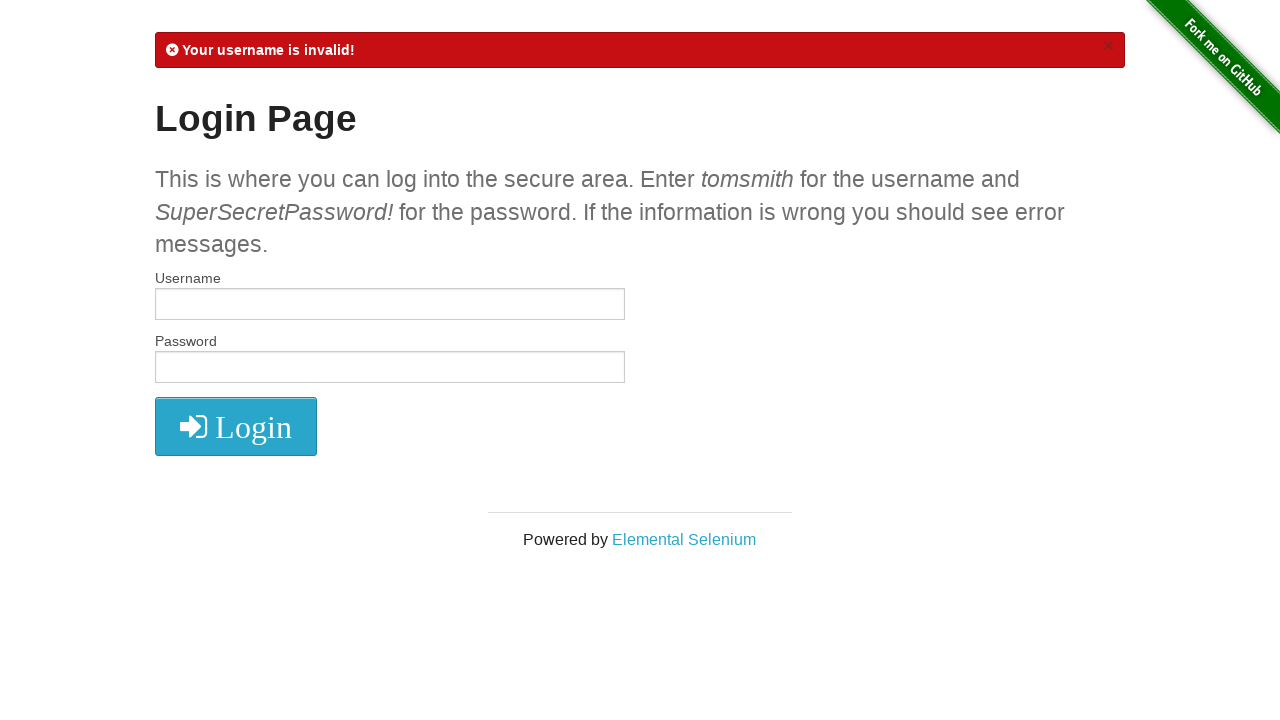

Error message appeared on login page
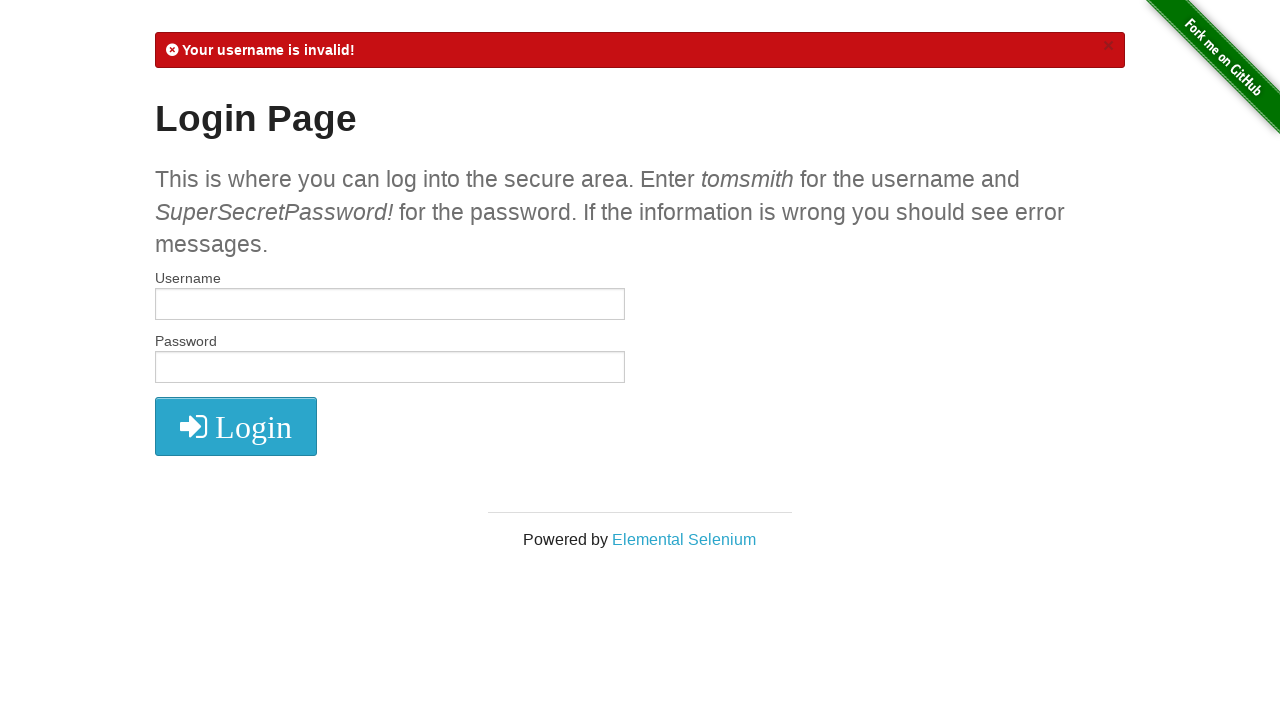

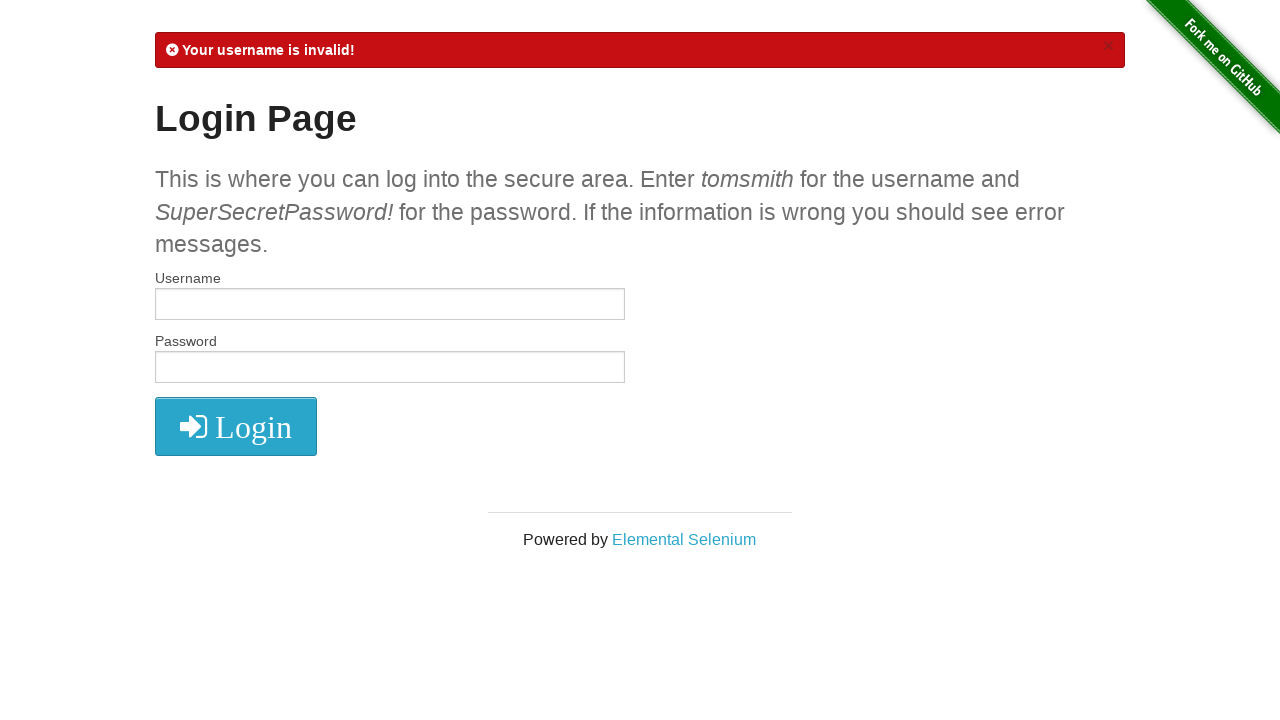